Tests XPath locators by navigating to a demo QA form, clicking on the Elements section, and verifying various menu items are present using XPath selectors.

Starting URL: https://demoqa.com/automation-practice-form

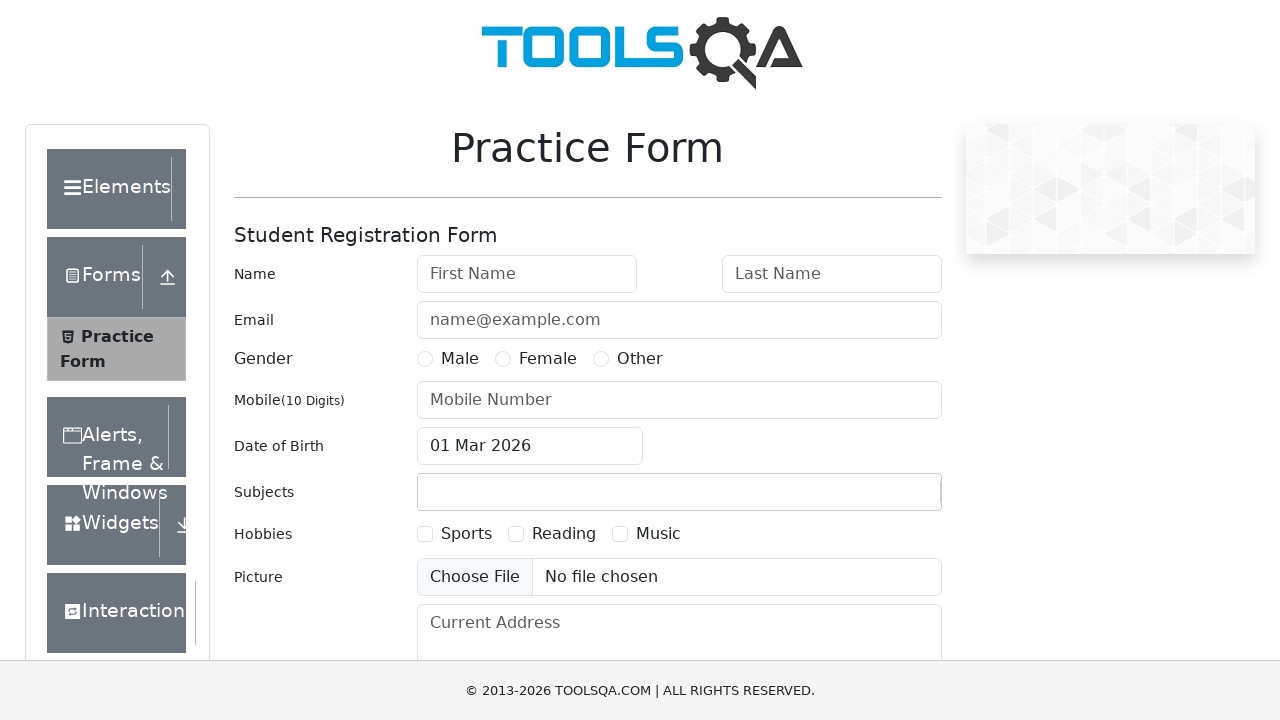

Clicked on Elements section in the sidebar at (109, 189) on xpath=//div[text()='Elements']
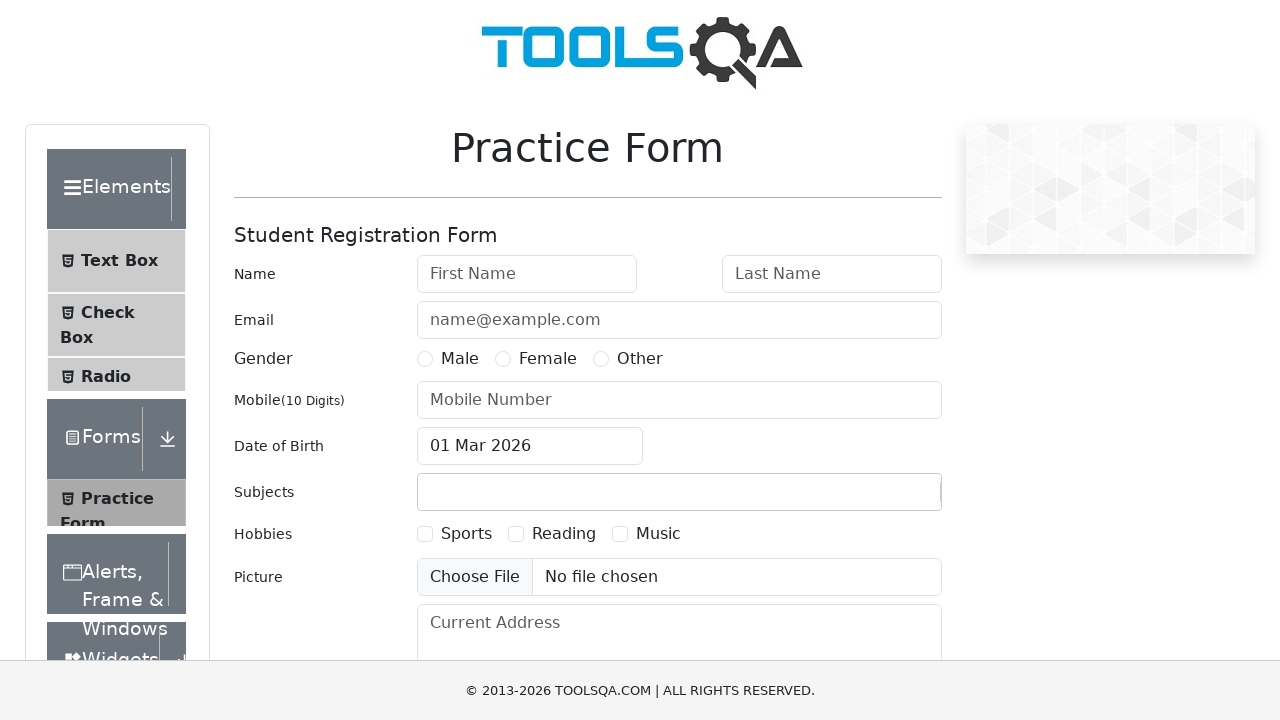

Verified Text Box menu item is present
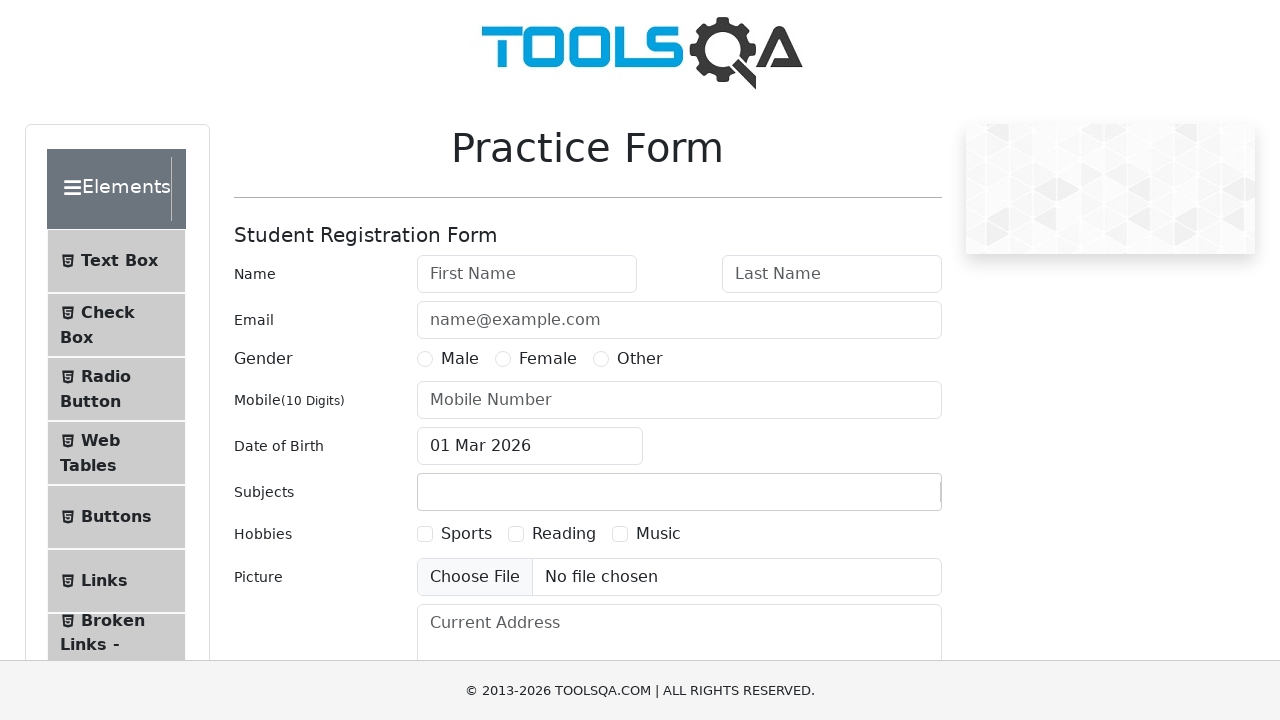

Verified Check Box menu item is present
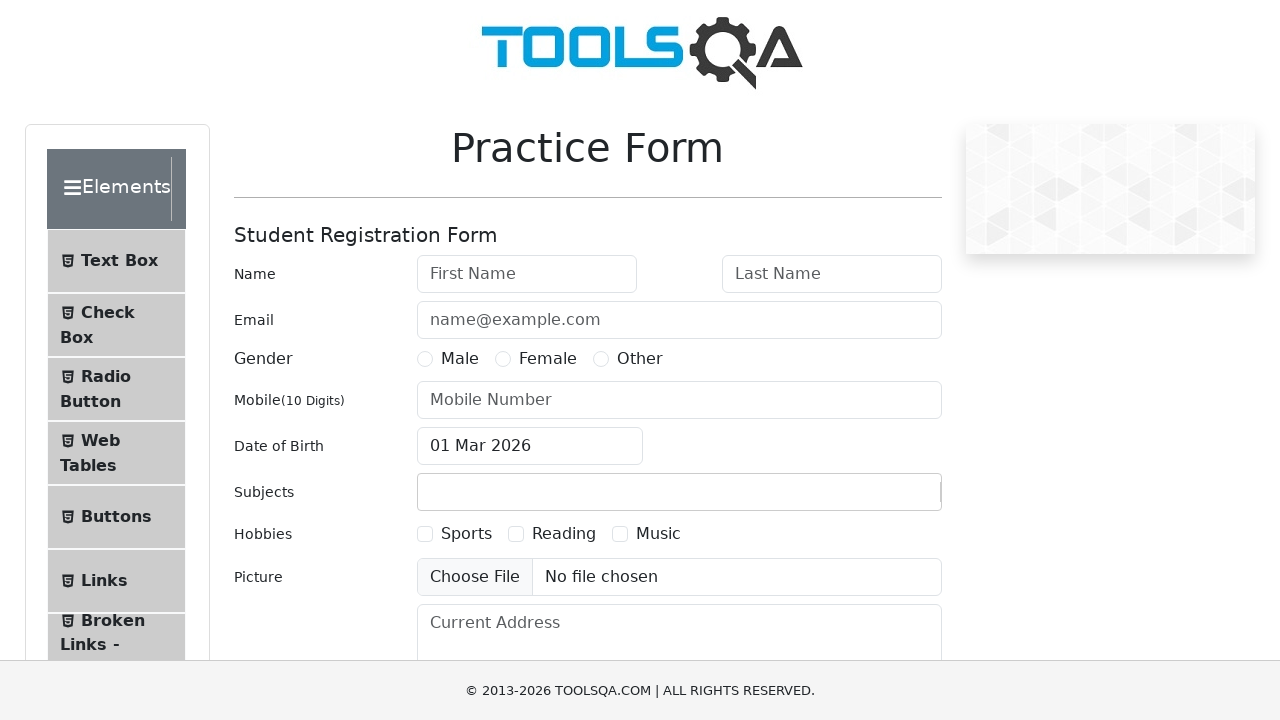

Verified Radio Button menu item is present
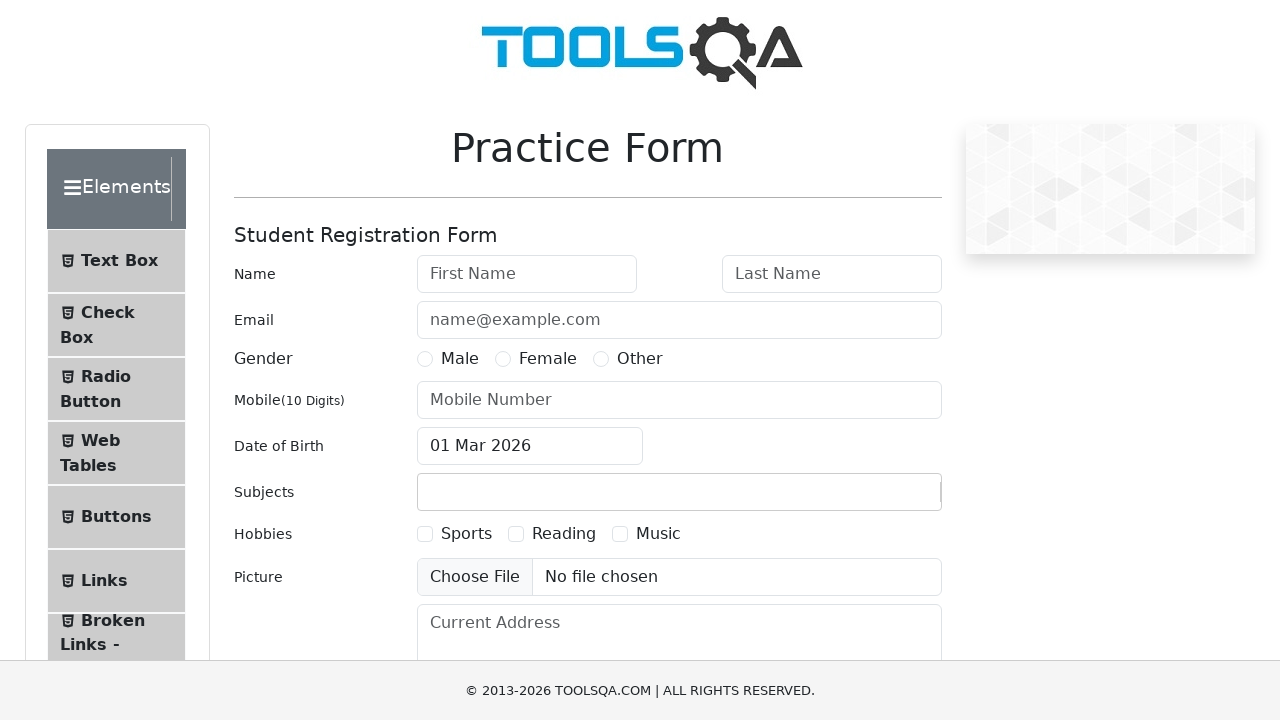

Verified Web Tables menu item is present
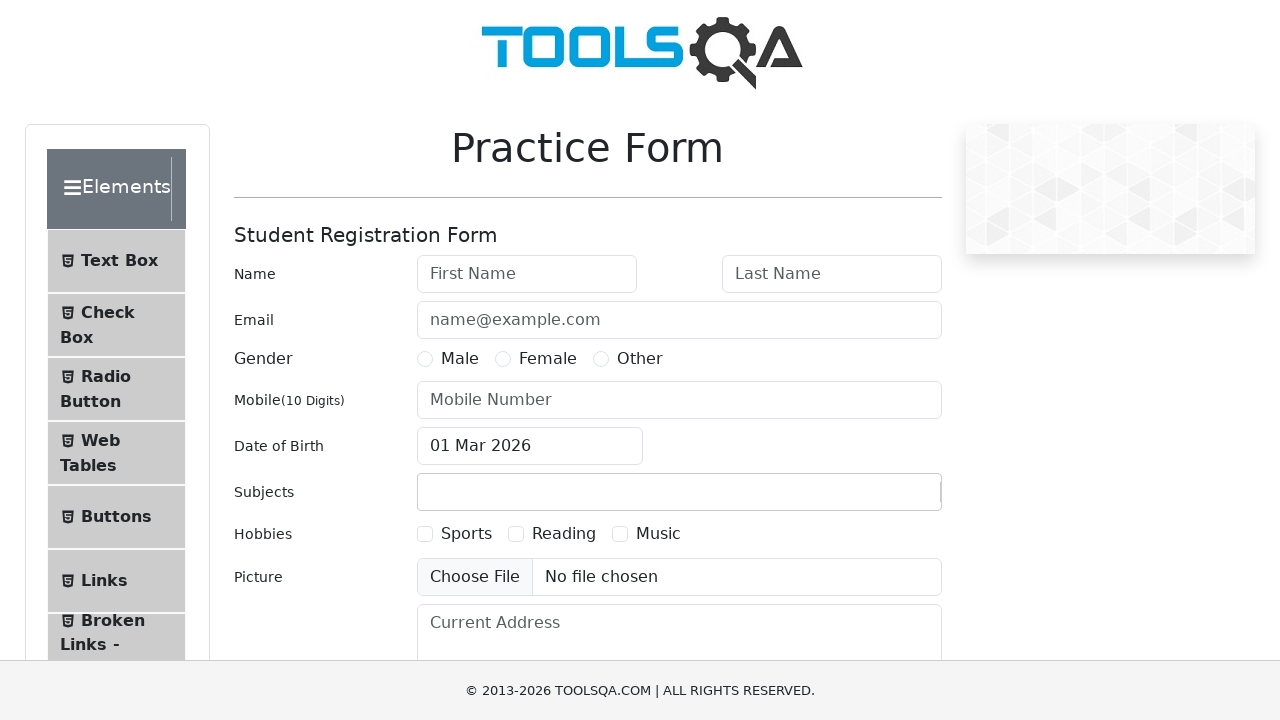

Verified Buttons menu item is present
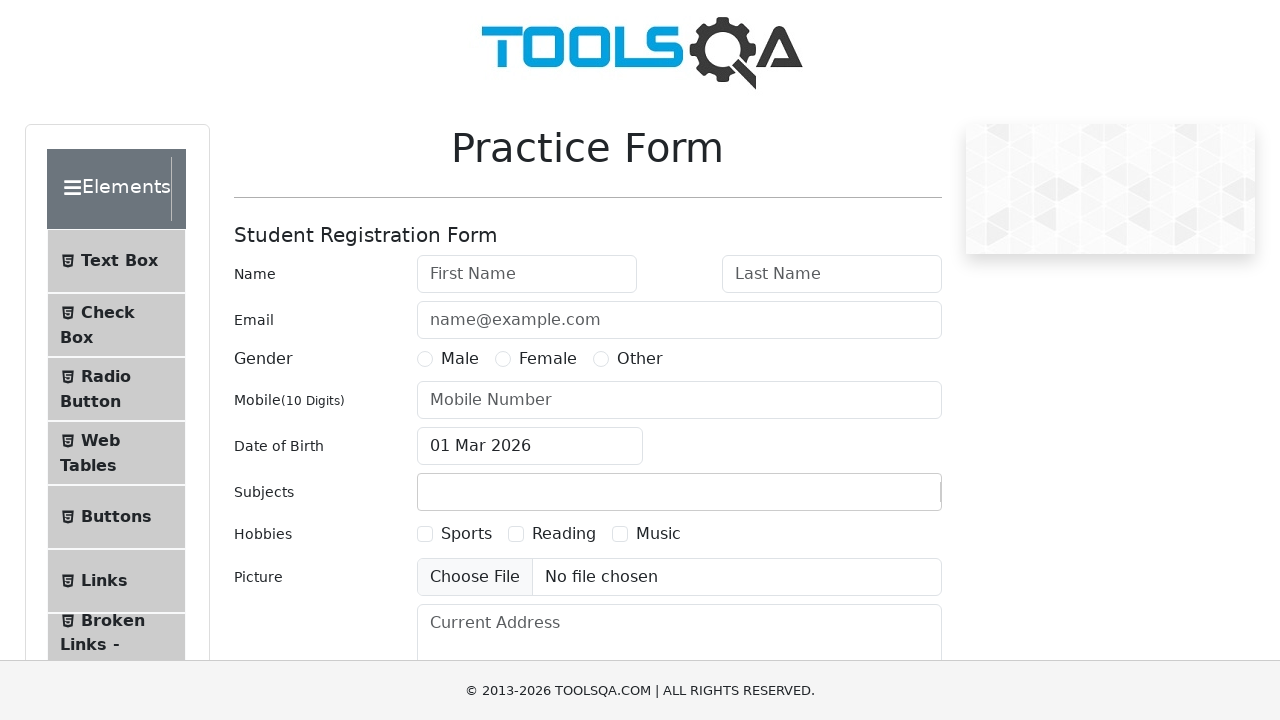

Verified Links menu item is present
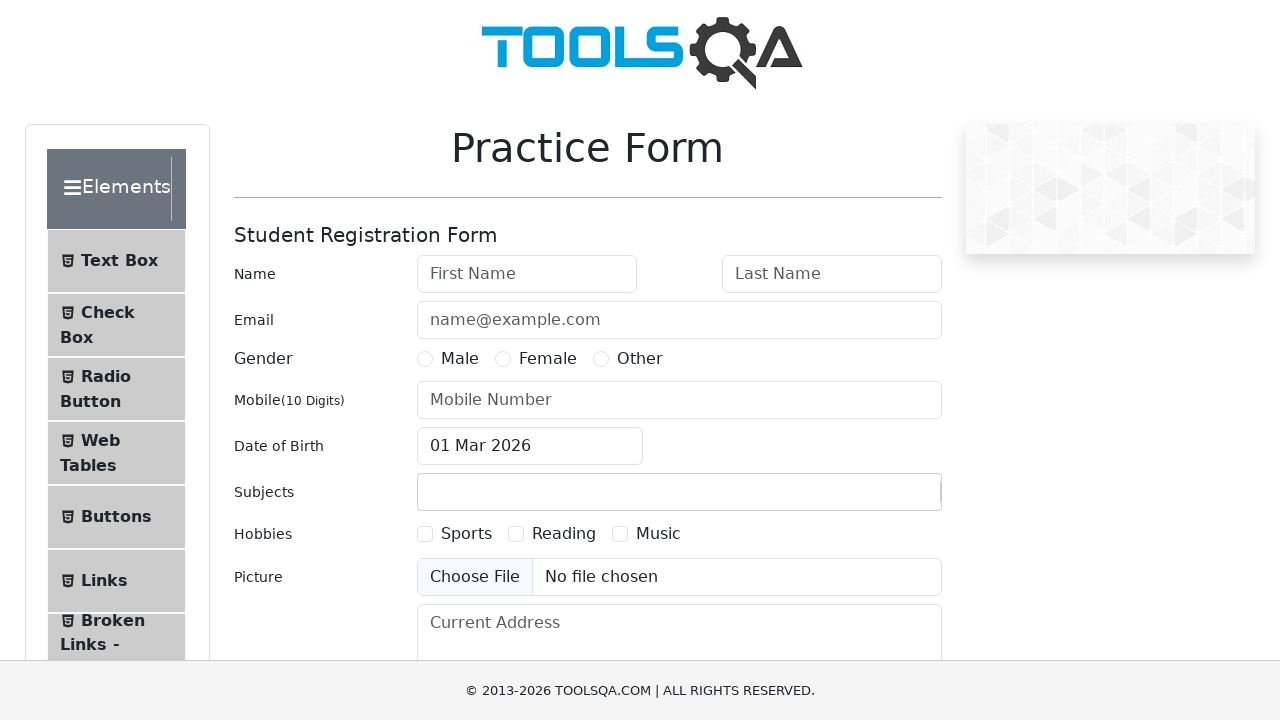

Verified Broken Links - Images menu item is present
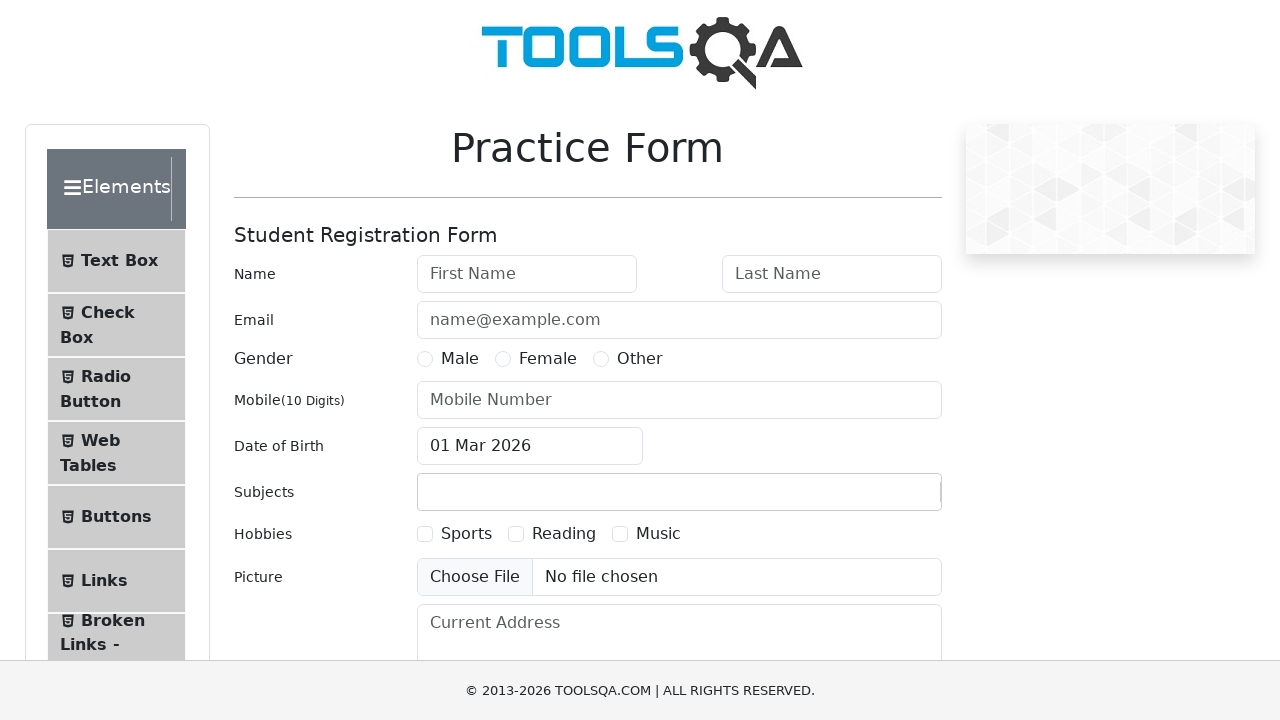

Verified Upload and Download menu item is present
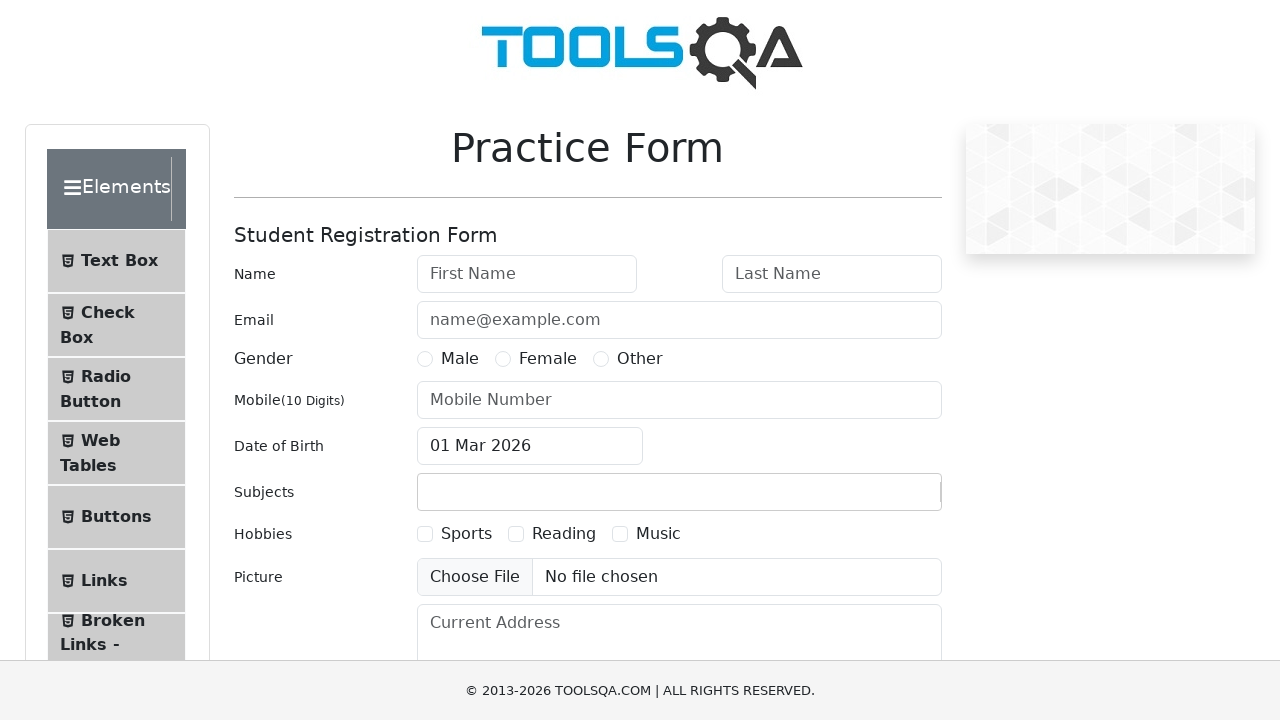

Verified Dynamic Properties menu item is present
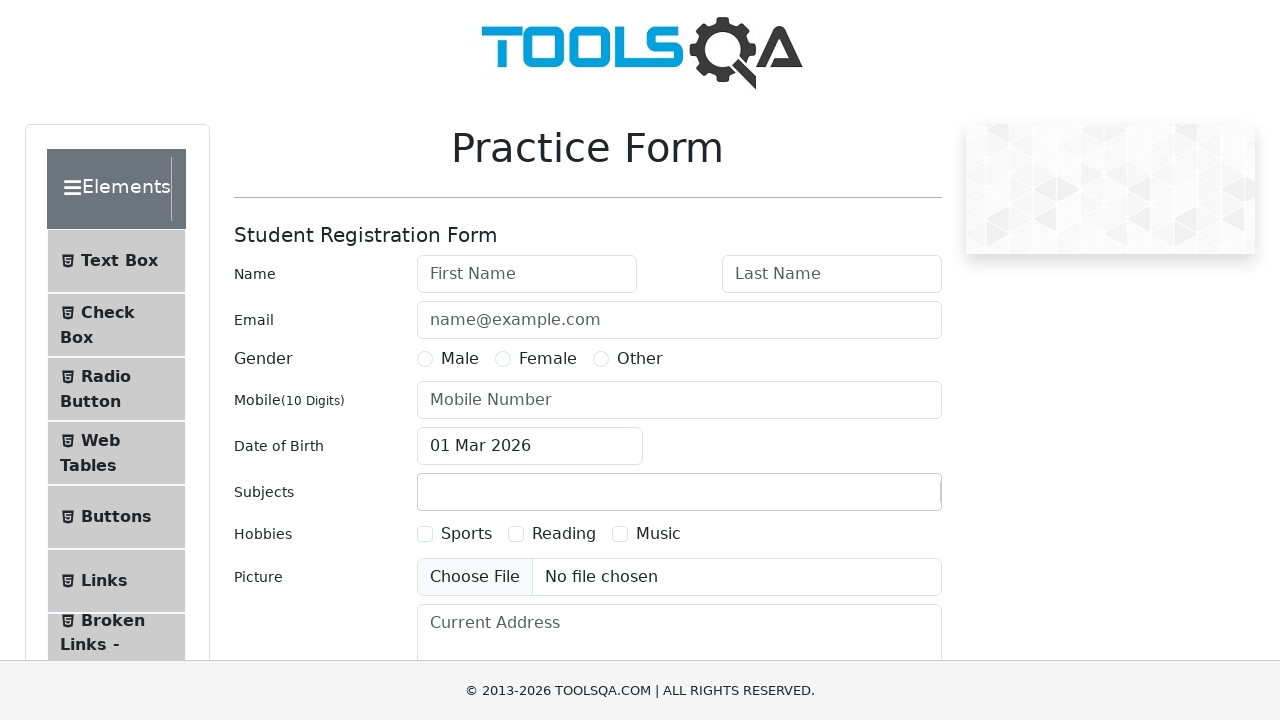

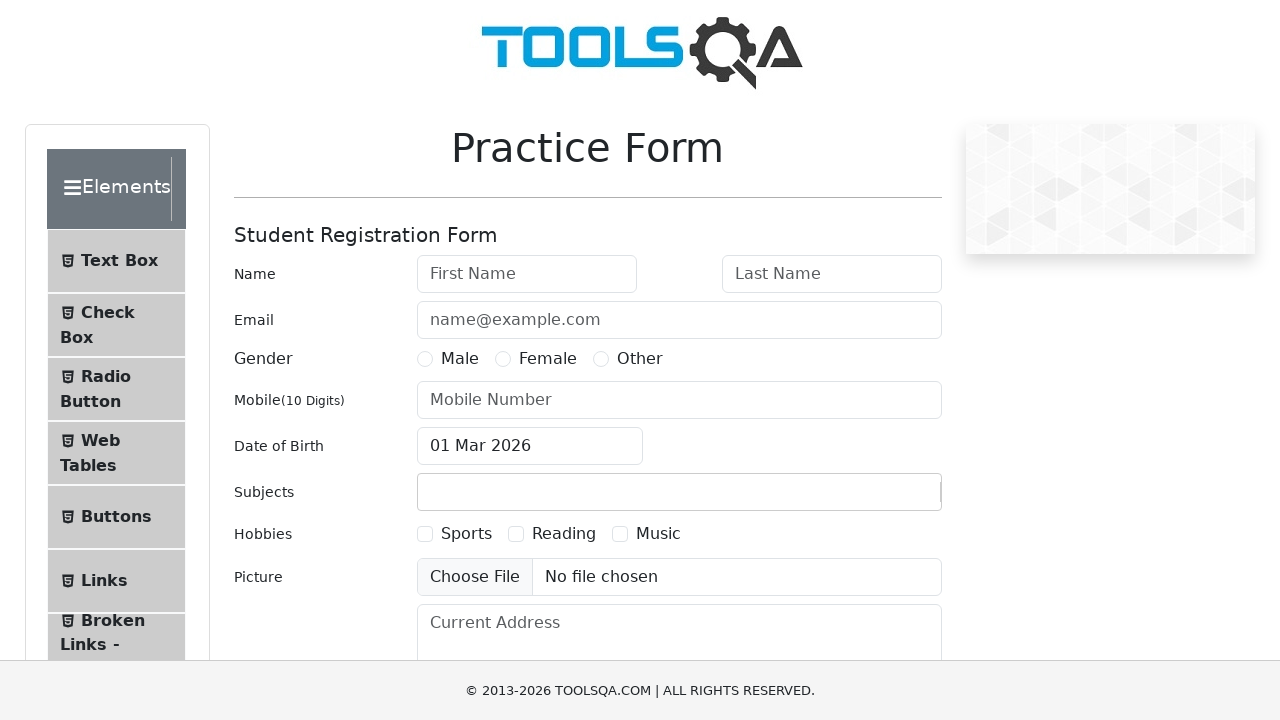